Tests clicking the login submit button on the CMS government portal page to verify the button is interactive and clickable.

Starting URL: https://portal.cms.gov/portal/

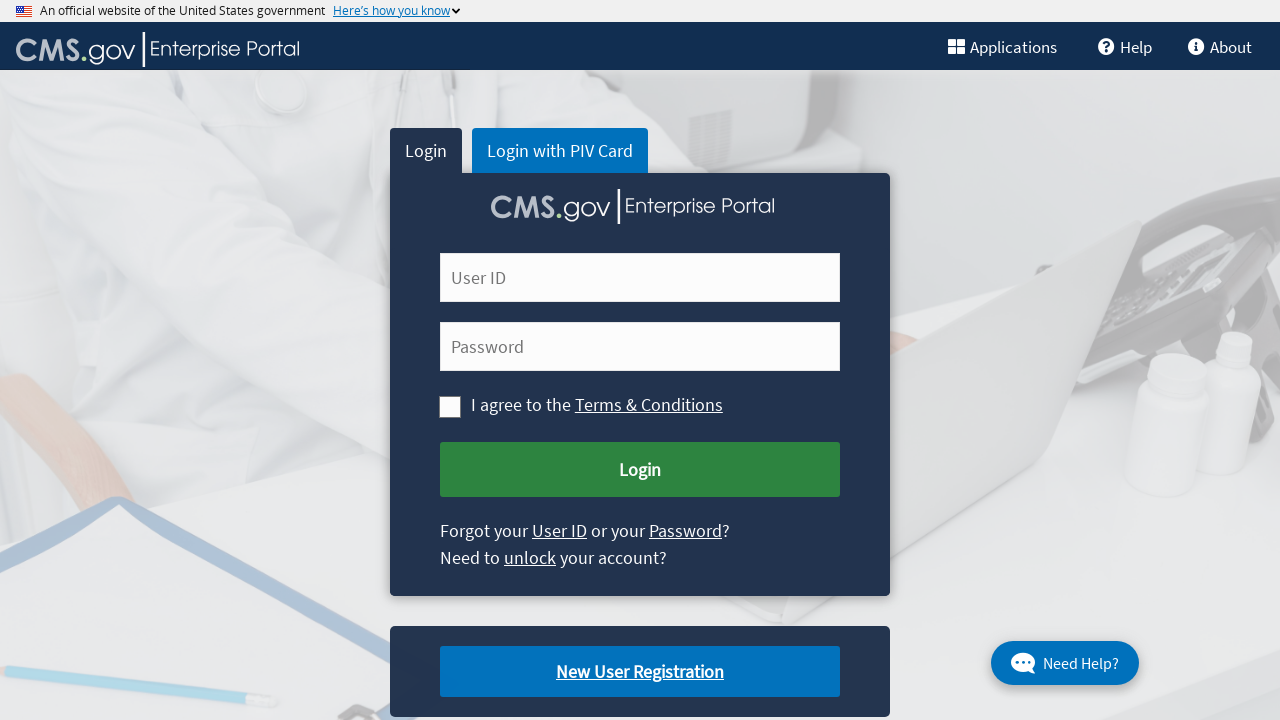

Navigated to CMS government portal page
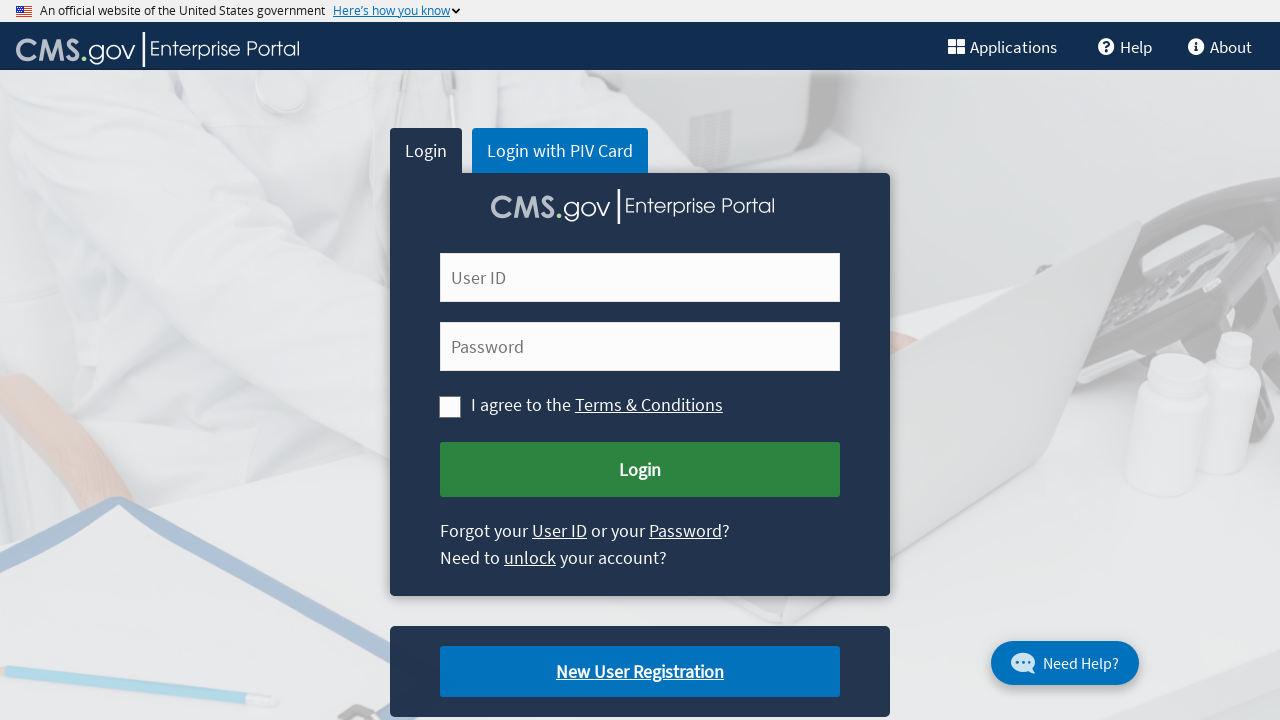

Clicked the login submit button at (640, 470) on #cms-login-submit
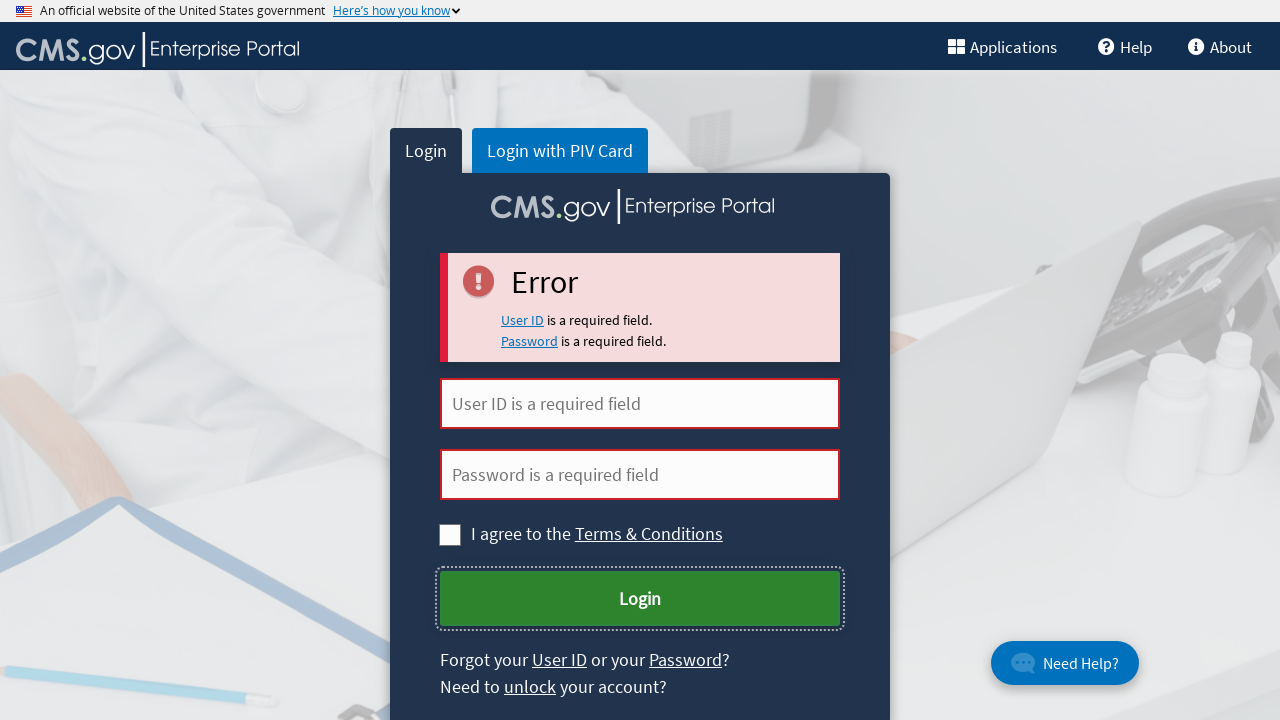

Waited 2 seconds to observe the result of clicking the login submit button
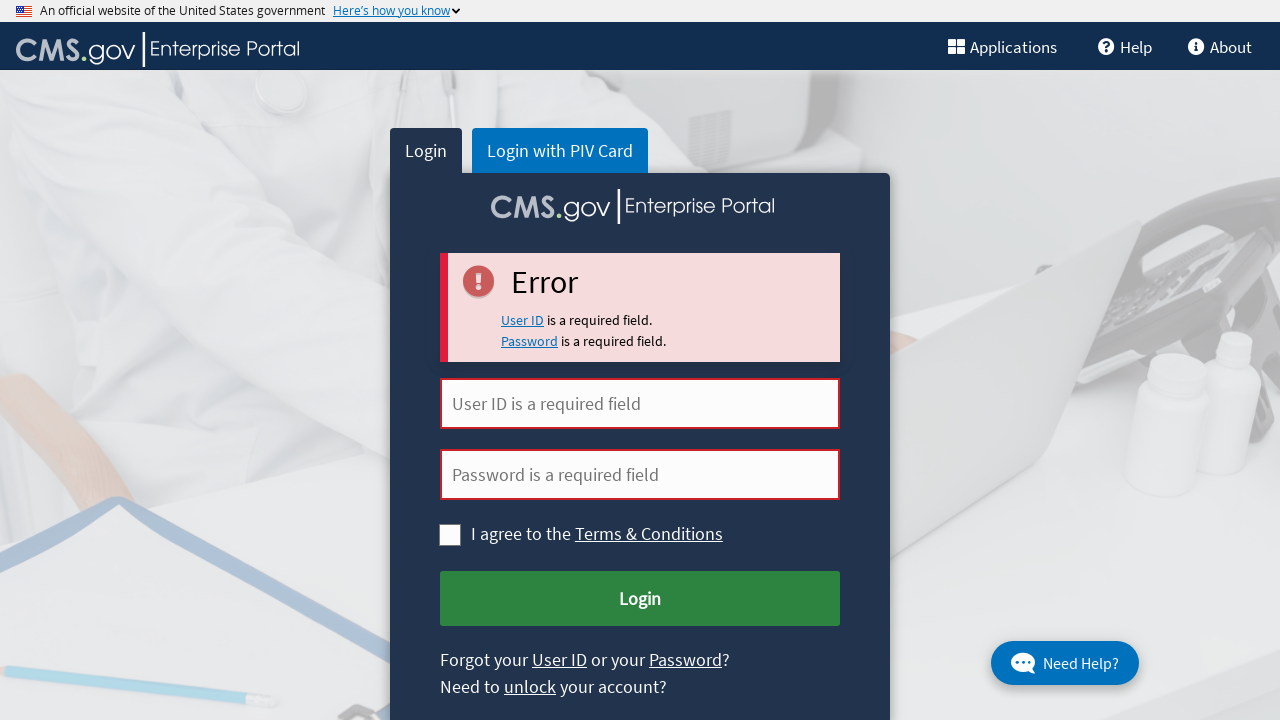

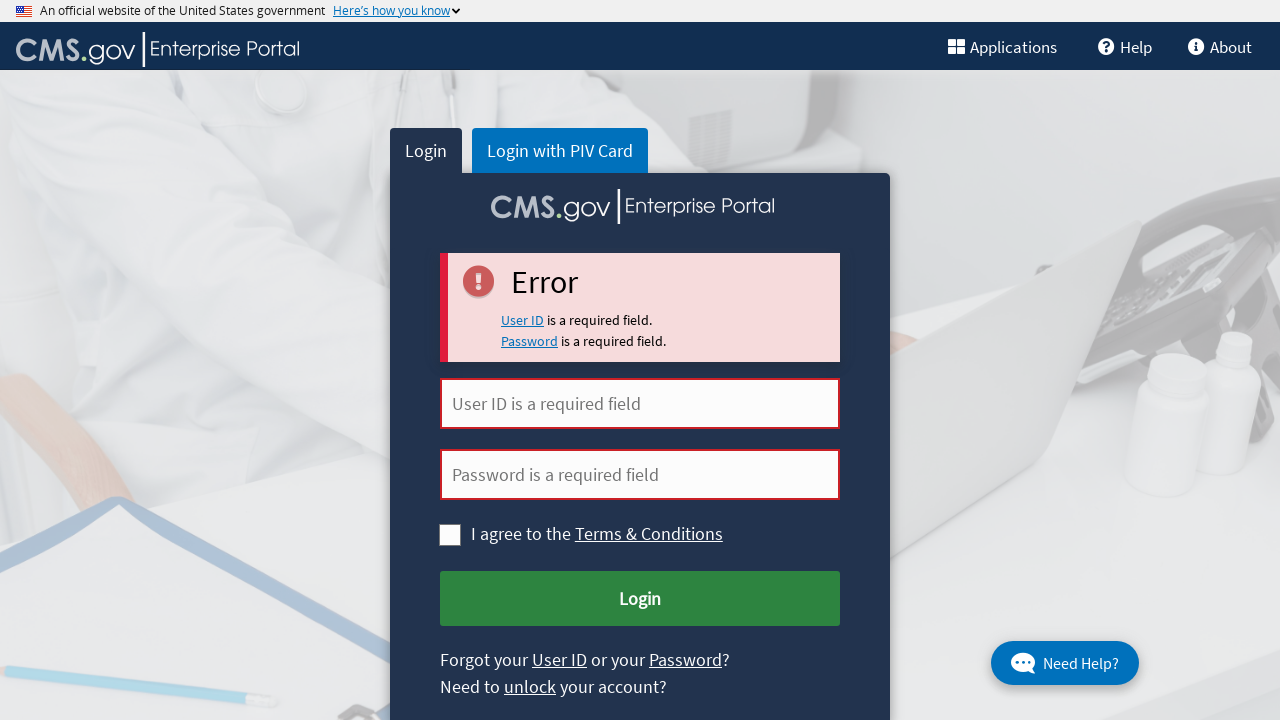